Tests handling of JavaScript confirm alerts by clicking a button to trigger an alert, accepting it, and verifying the confirmation result message appears.

Starting URL: https://demoqa.com/alerts

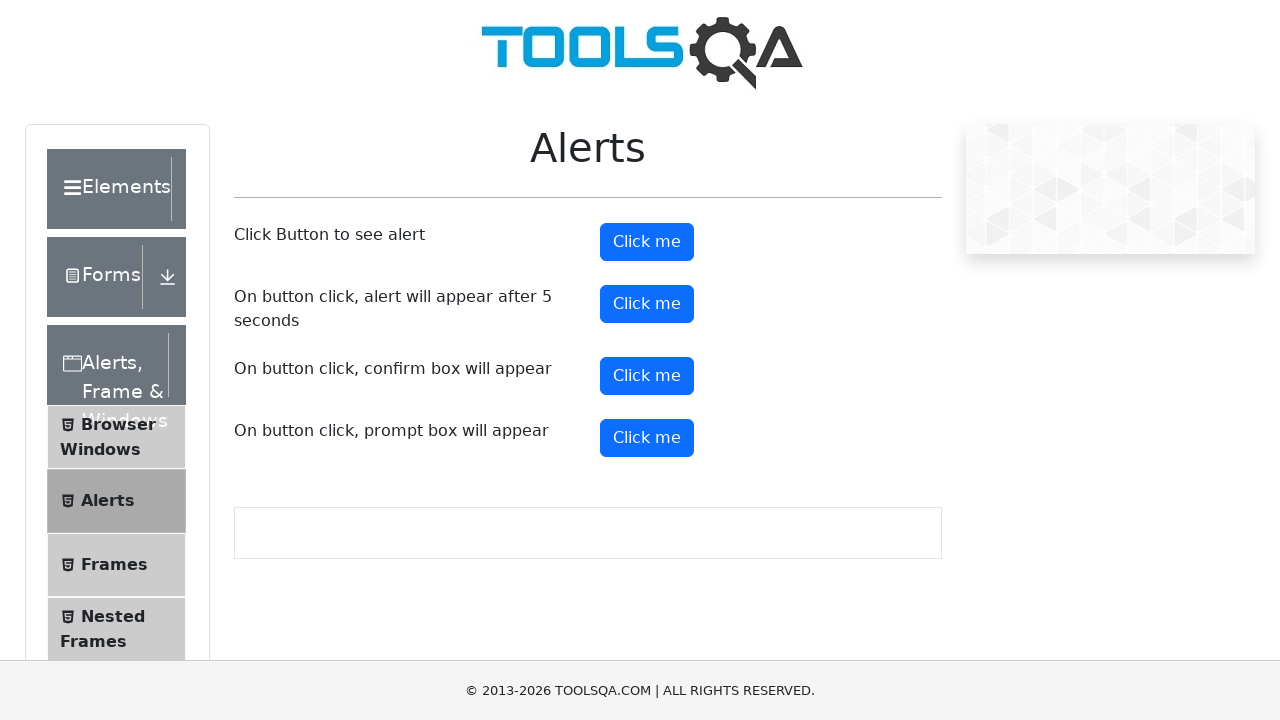

Waited for confirm button to load
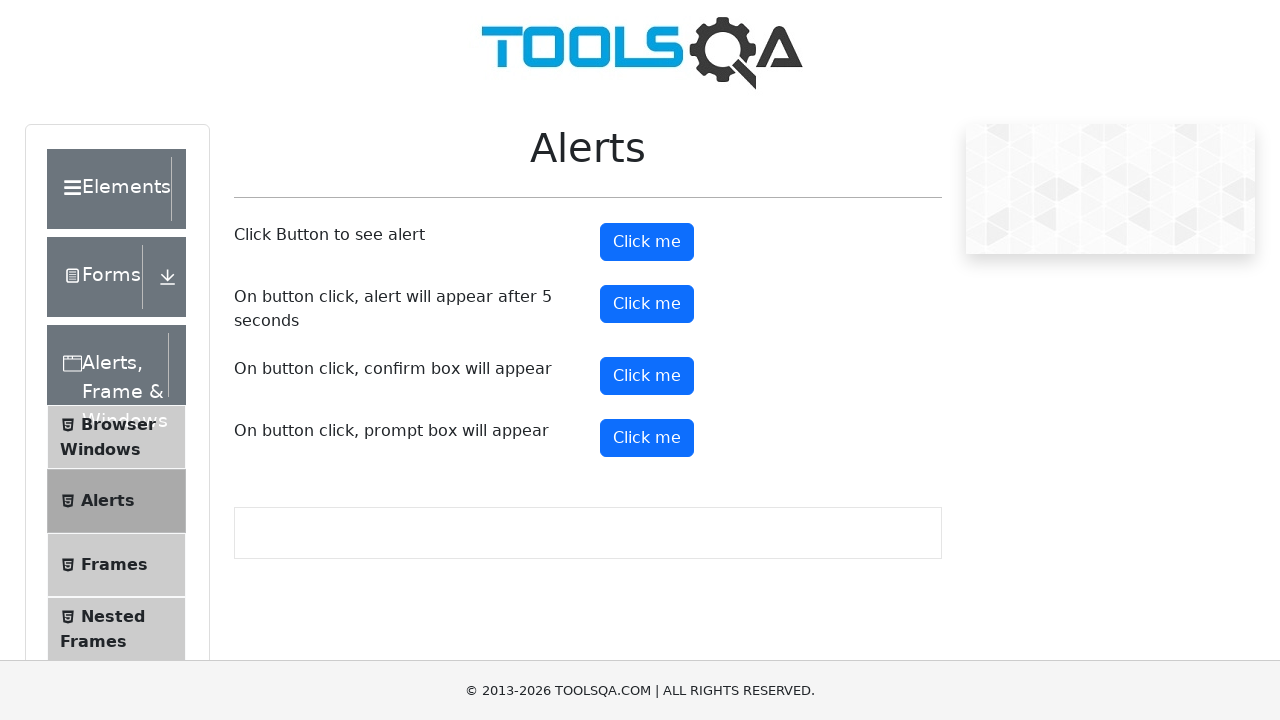

Clicked confirm button to trigger alert at (647, 376) on #confirmButton
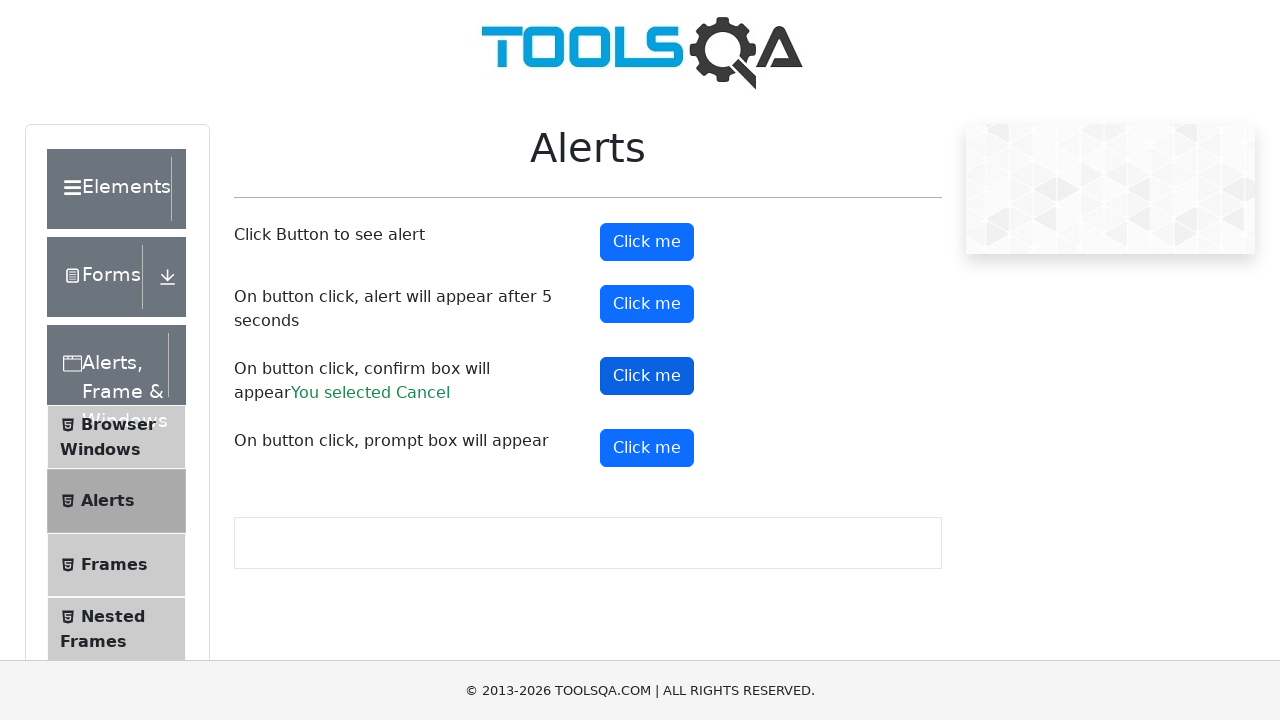

Set up dialog handler to accept alerts
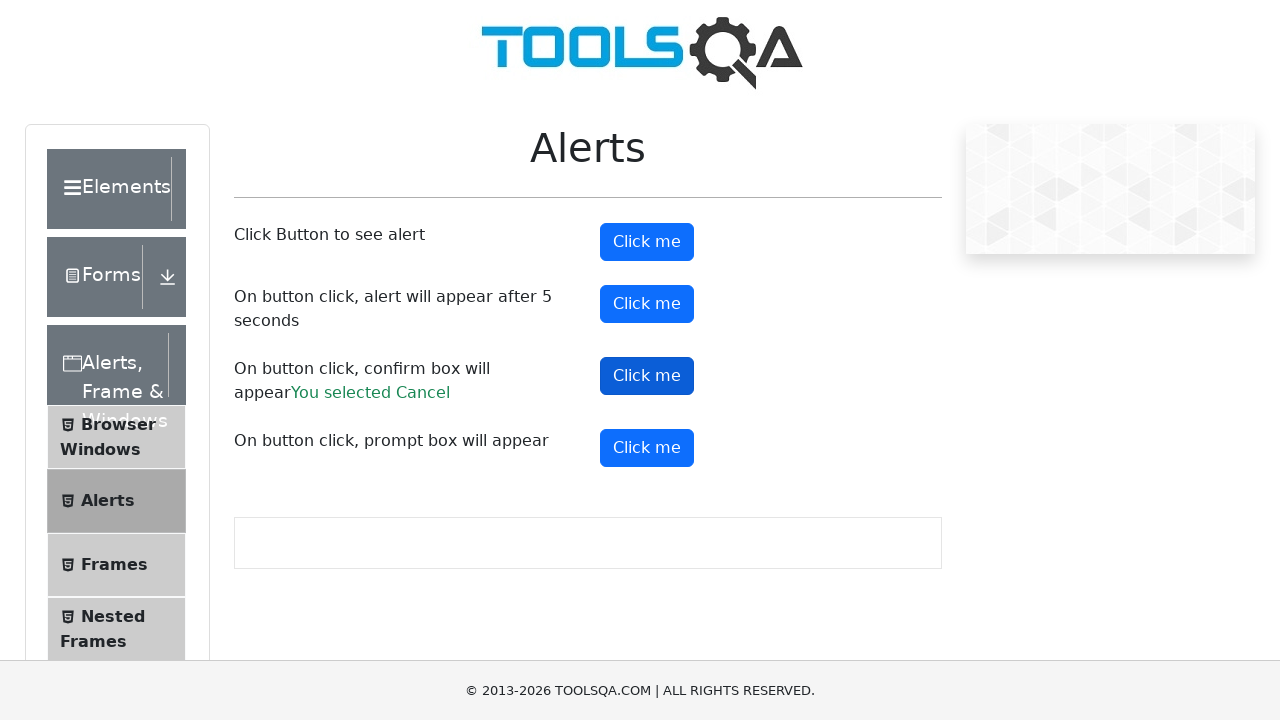

Evaluated JavaScript to initialize dialog handling state
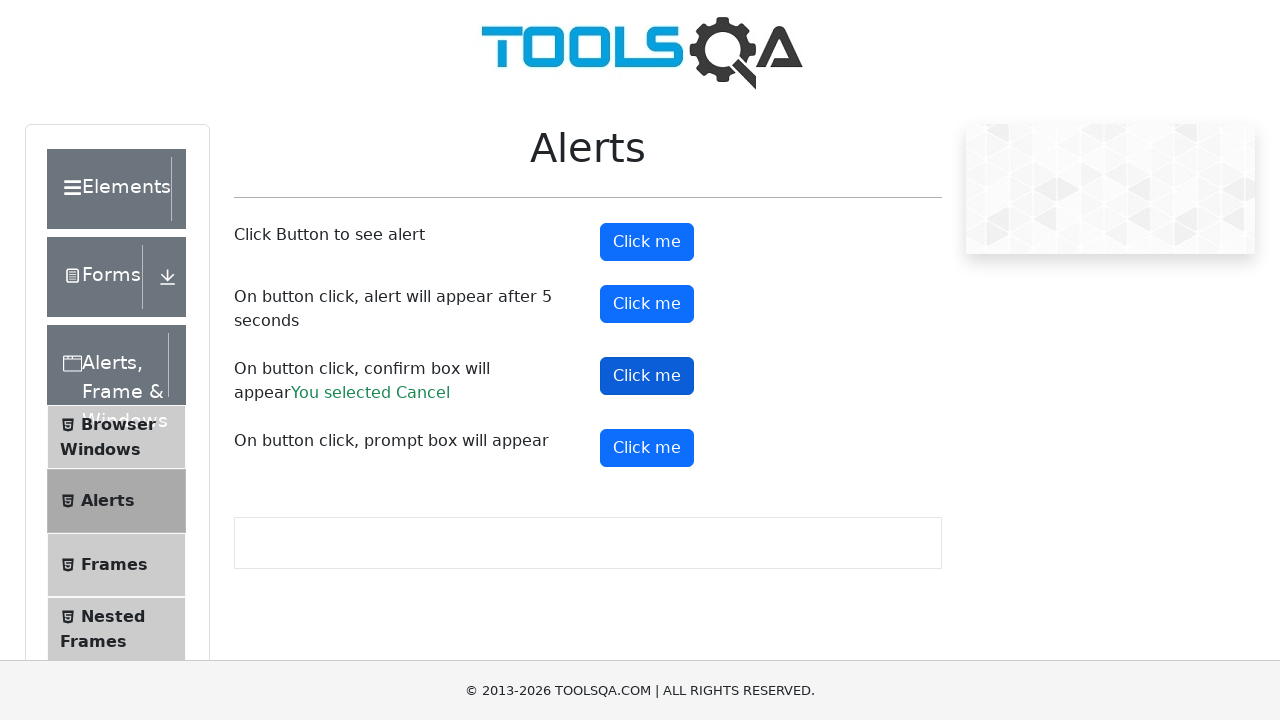

Registered dialog handler function
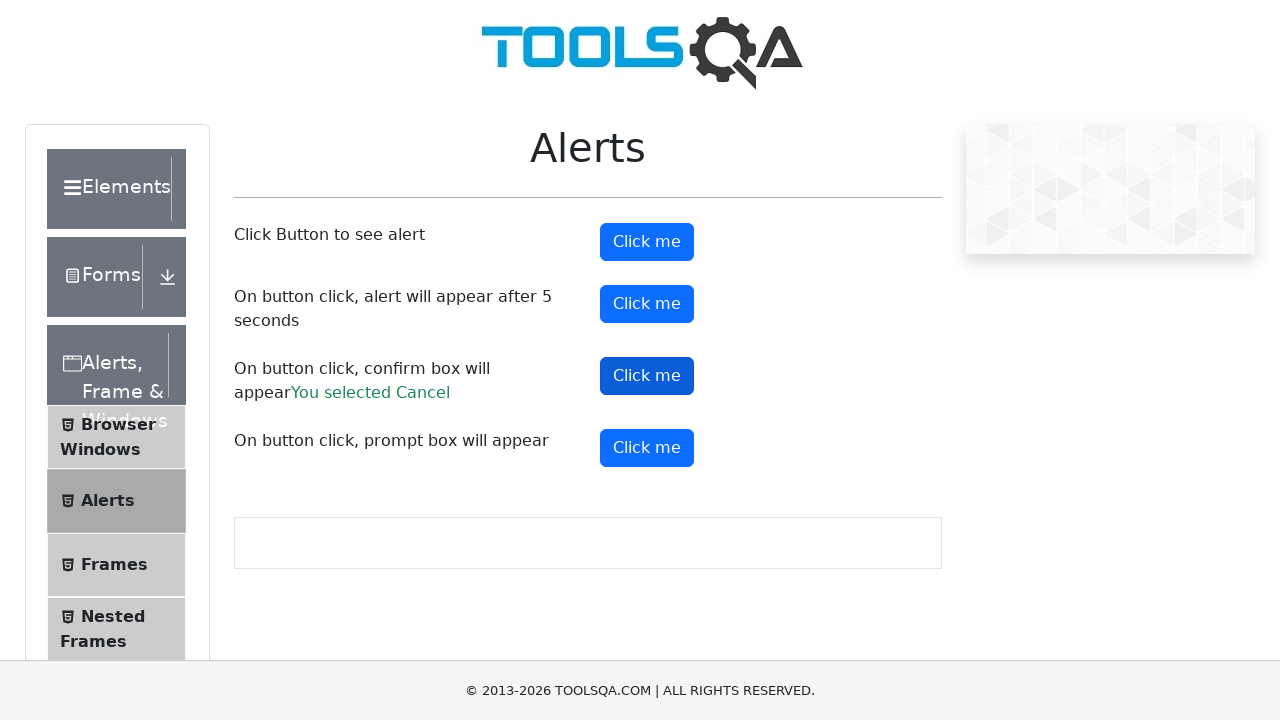

Clicked confirm button to trigger JavaScript confirm alert at (647, 376) on #confirmButton
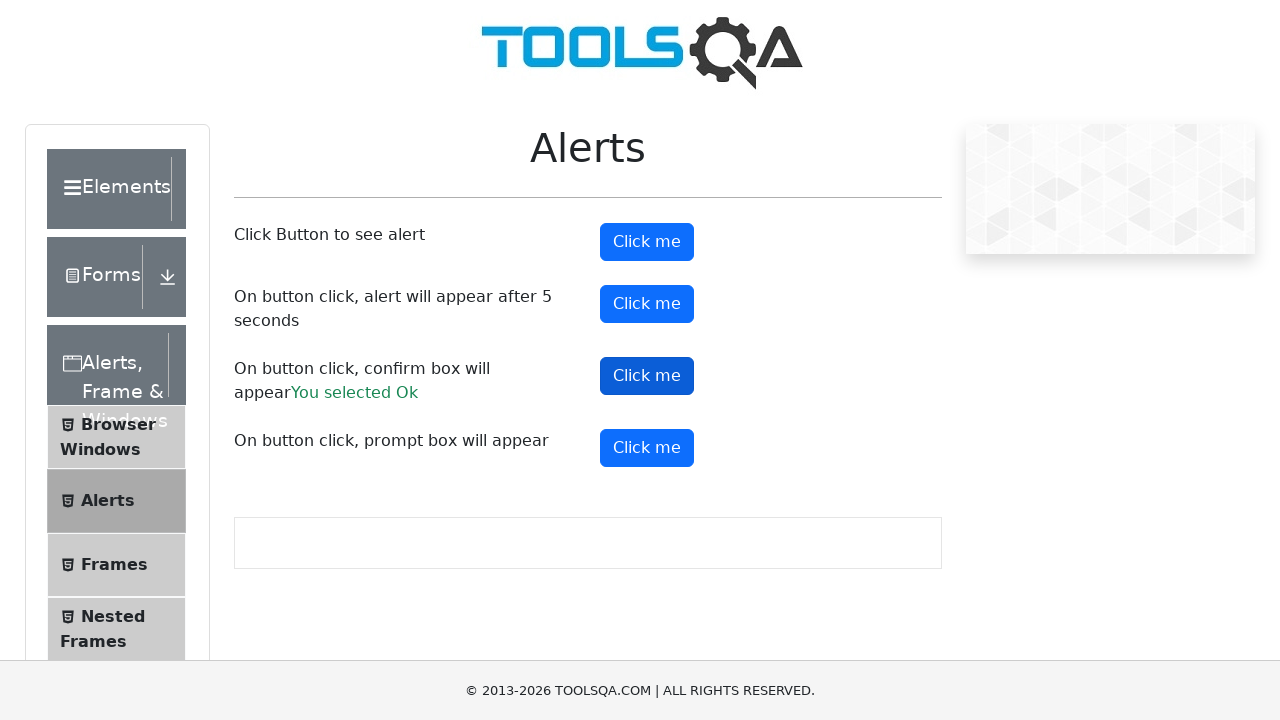

Waited for confirmation result message to appear
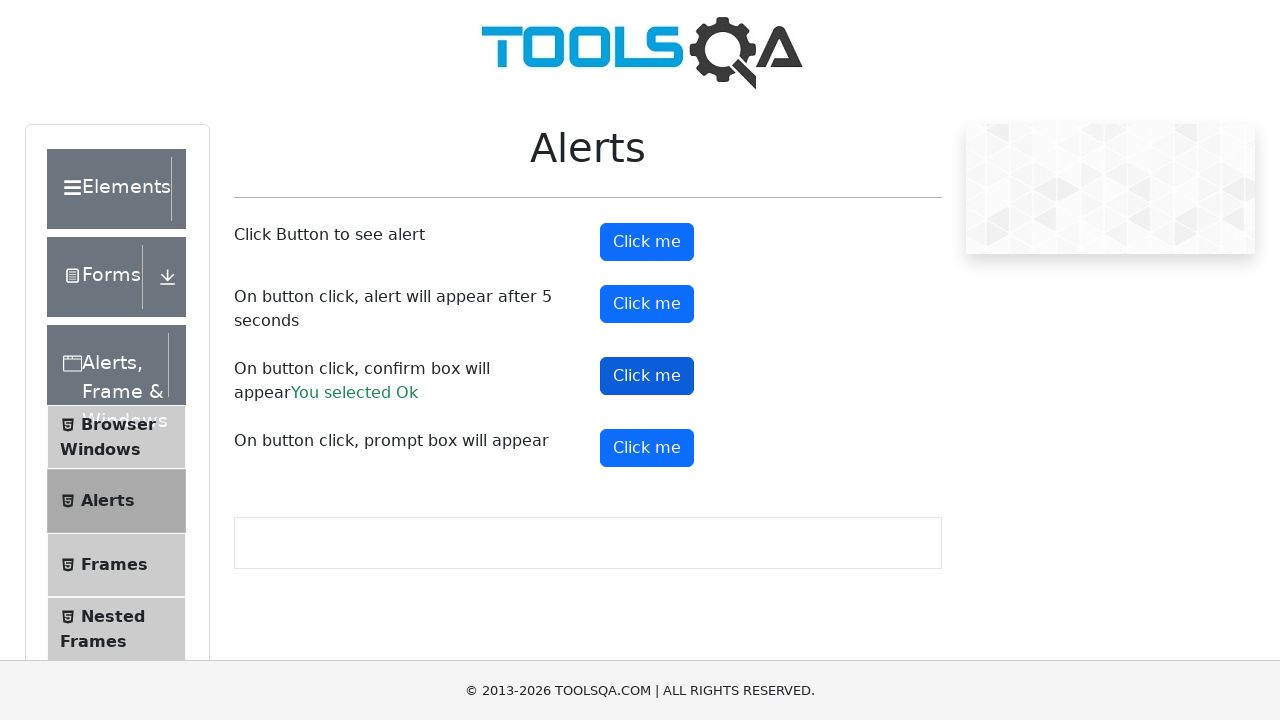

Retrieved confirmation result text
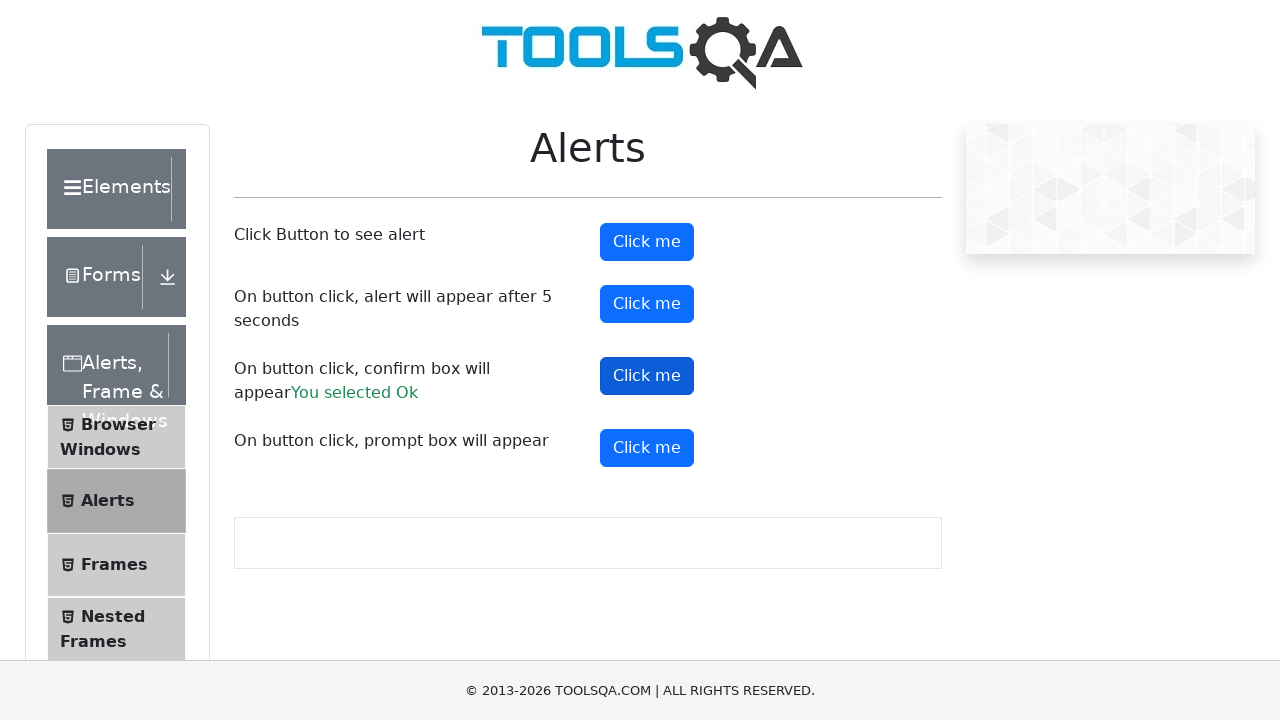

Verified confirmation result message shows 'You selected Ok'
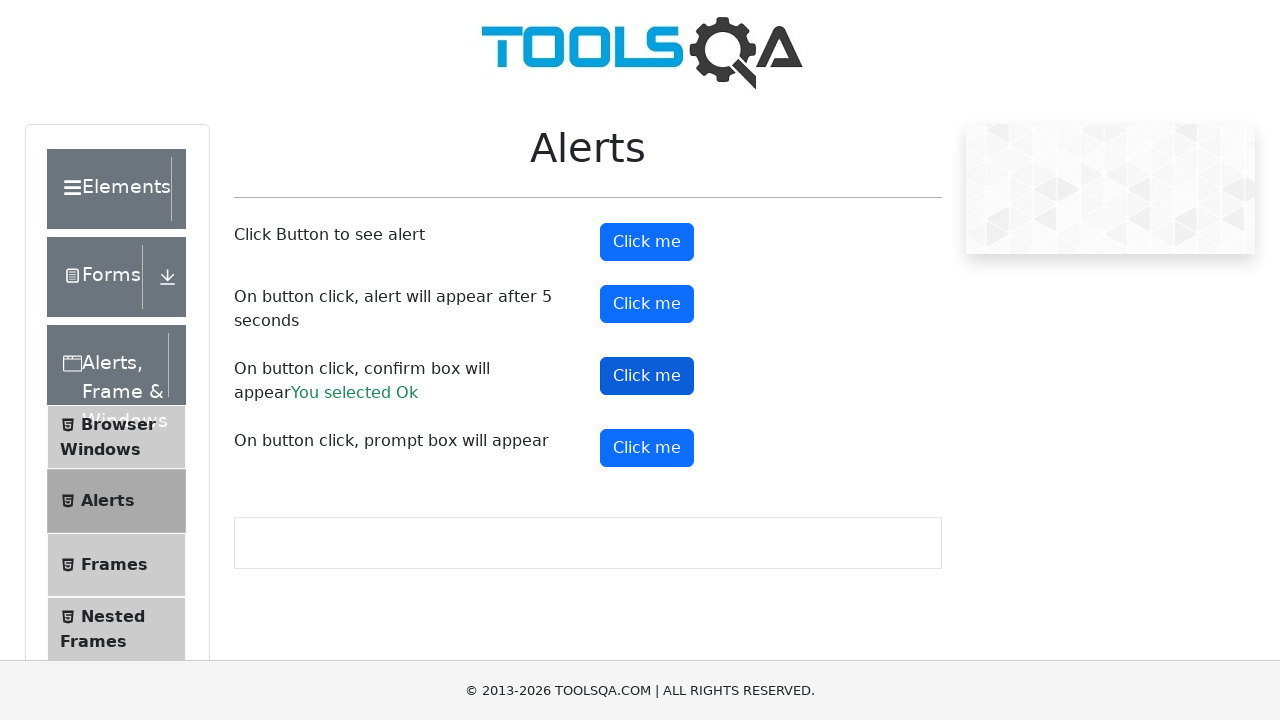

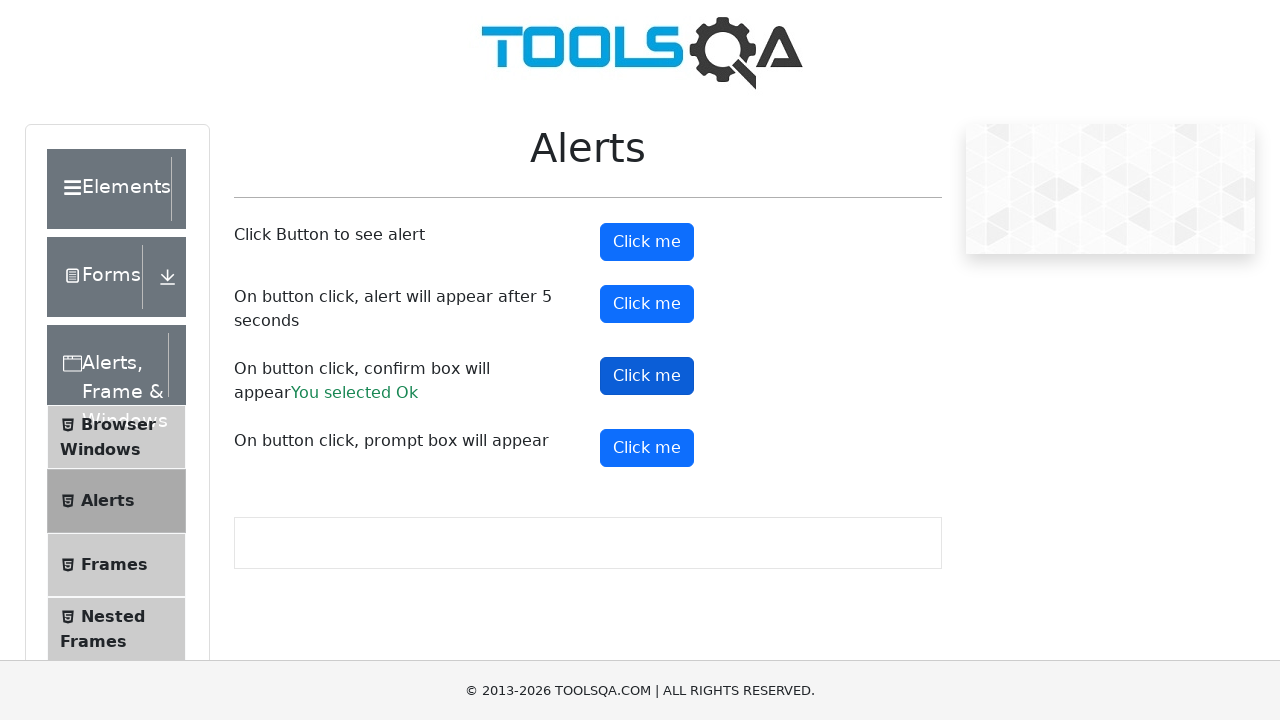